Navigates to the PHP Travels demo page and waits for the page to fully load

Starting URL: https://phptravels.com/demo/

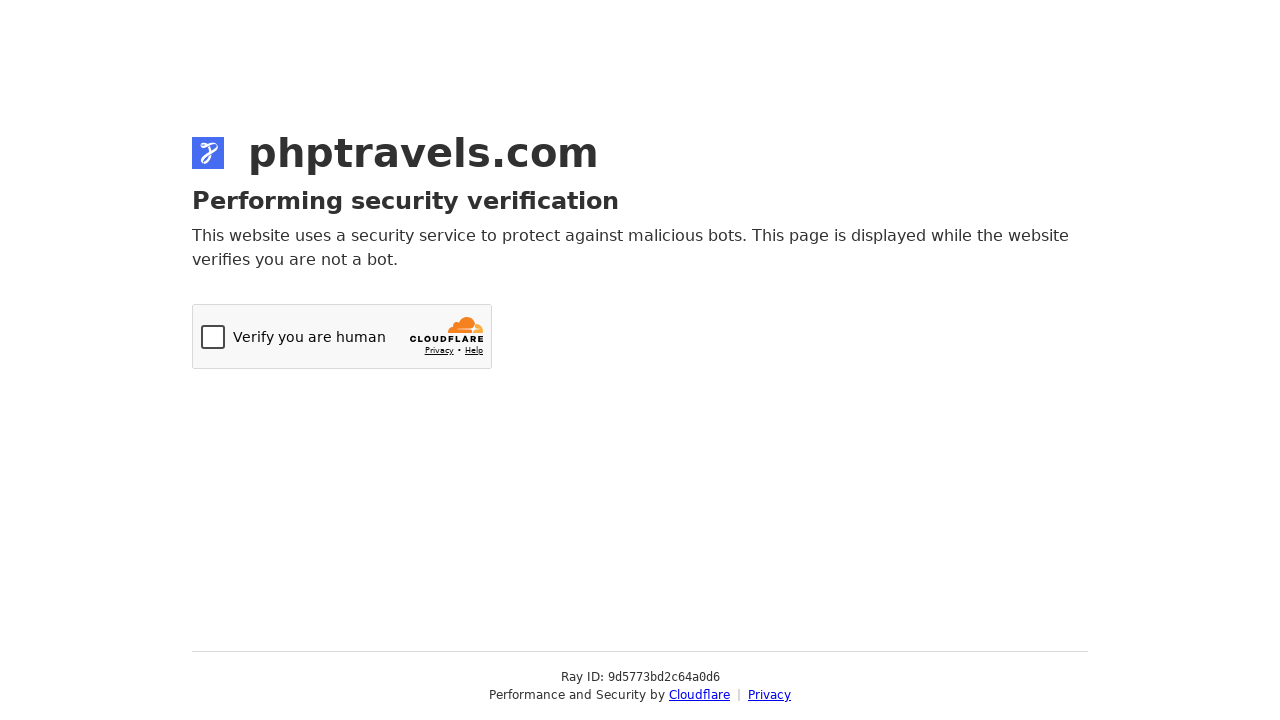

Navigated to PHP Travels demo page at https://phptravels.com/demo/
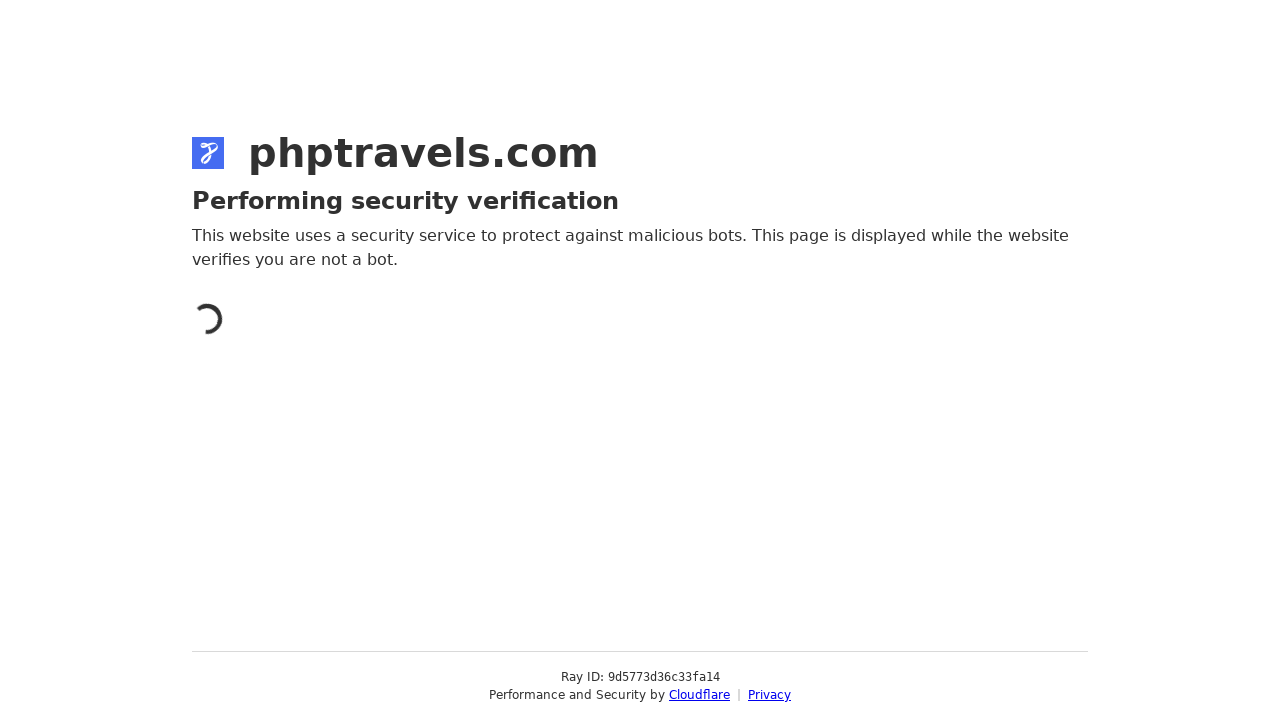

Page DOM content fully loaded
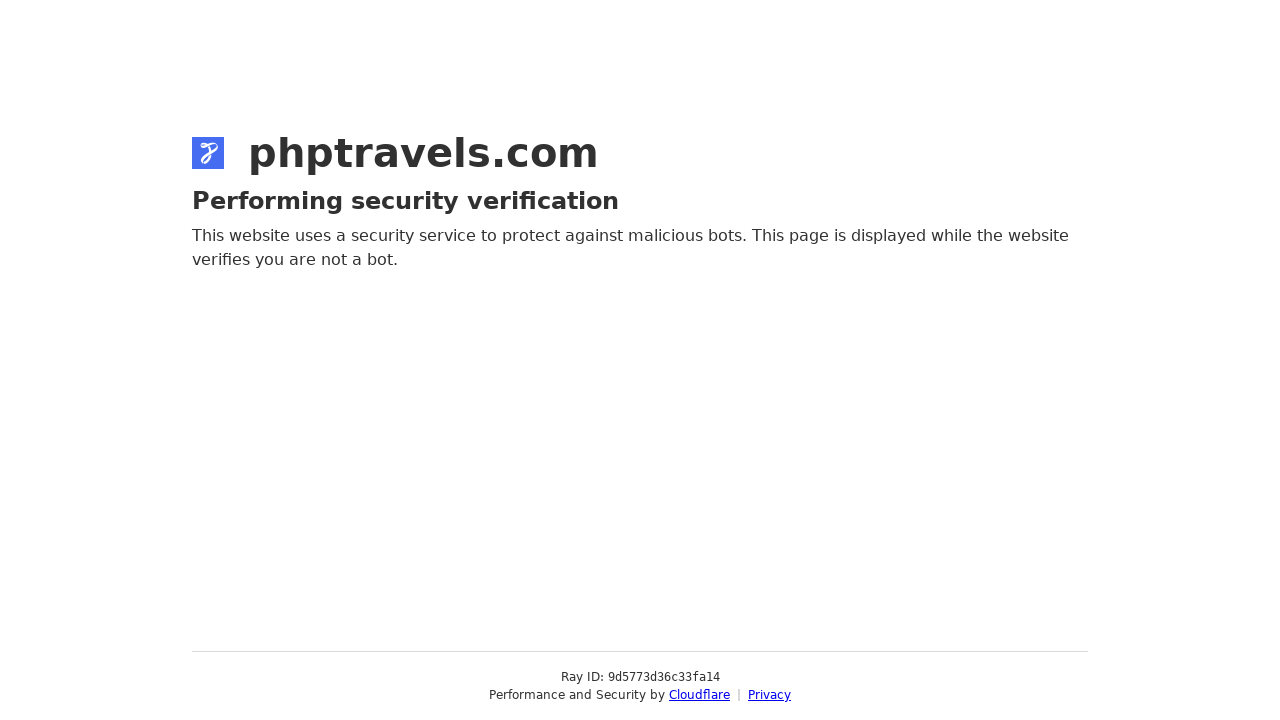

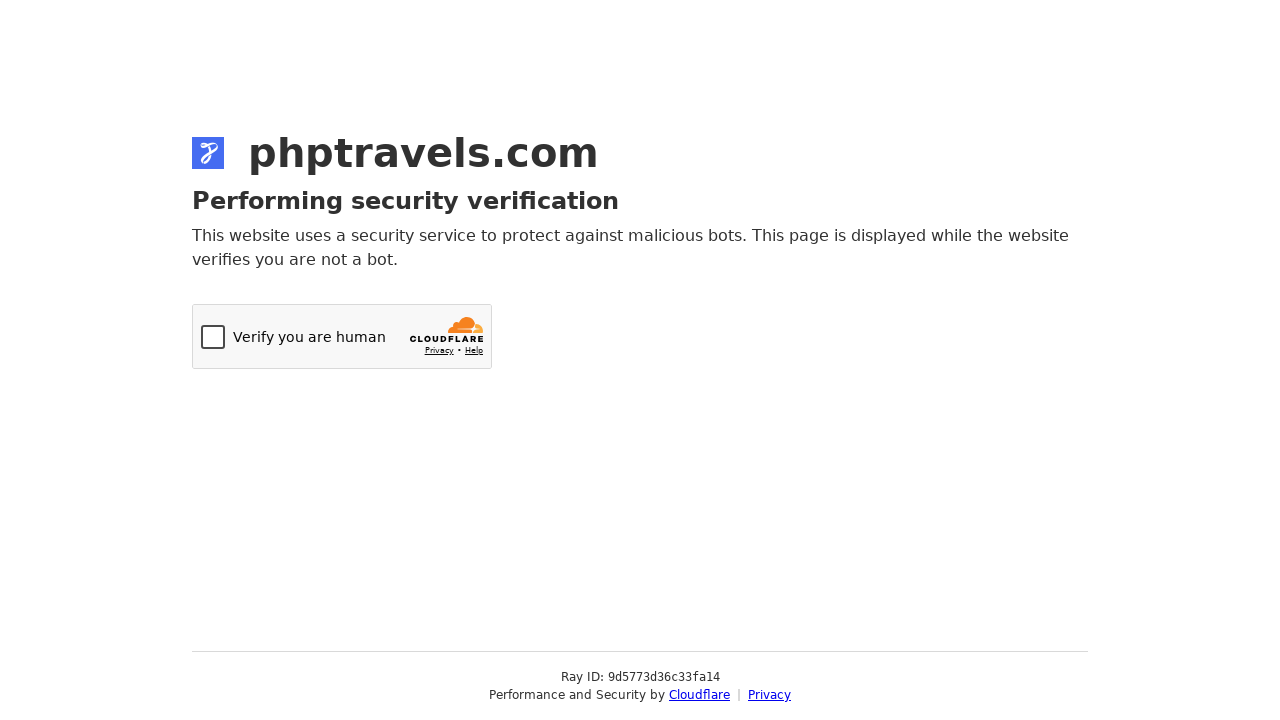